Tests dropdown selection functionality by selecting options using different methods: by index, by visible text, by value, and by iterating through all options to find and select a specific day.

Starting URL: https://syntaxprojects.com/basic-select-dropdown-demo.php

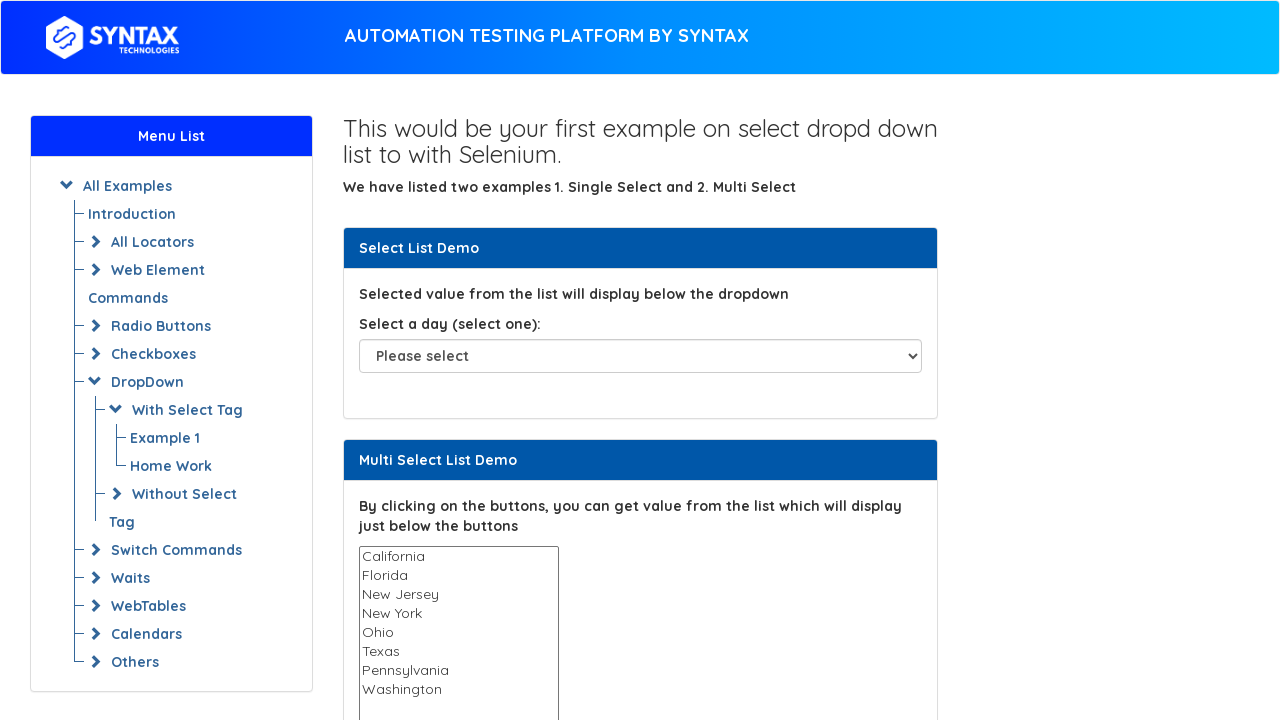

Waited for dropdown selector to be visible
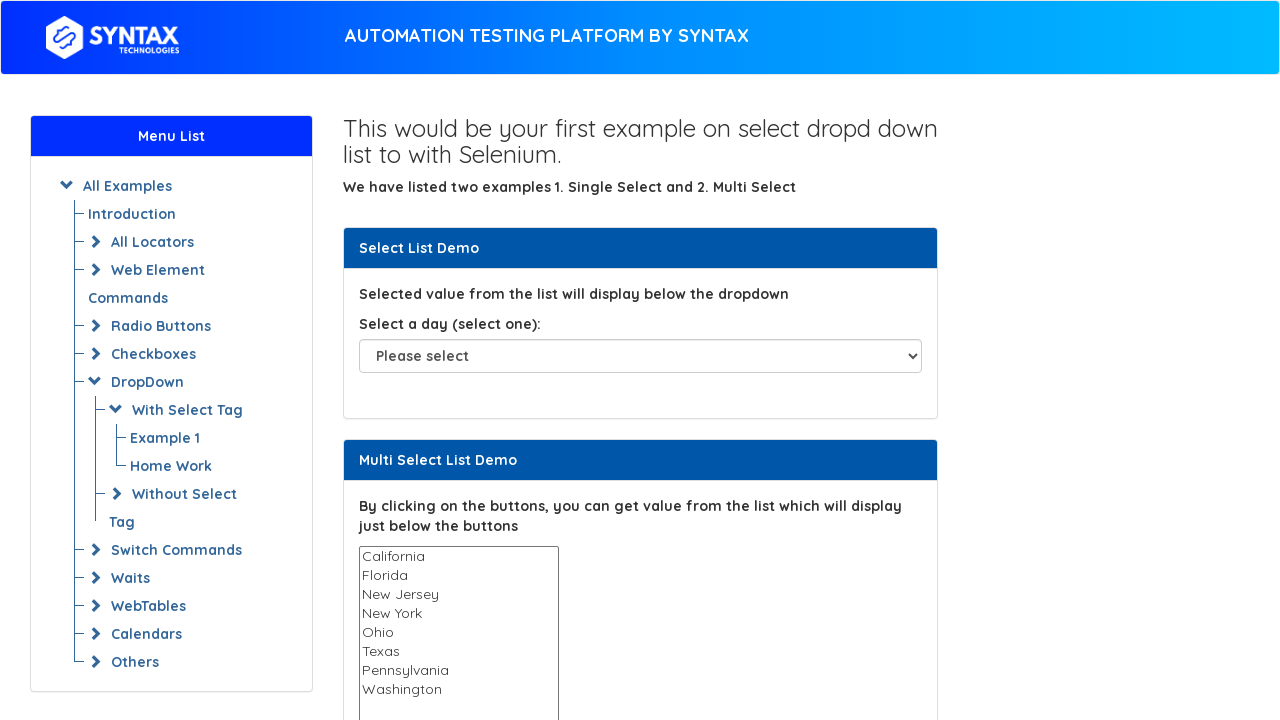

Selected dropdown option by index 5 on select#select-demo
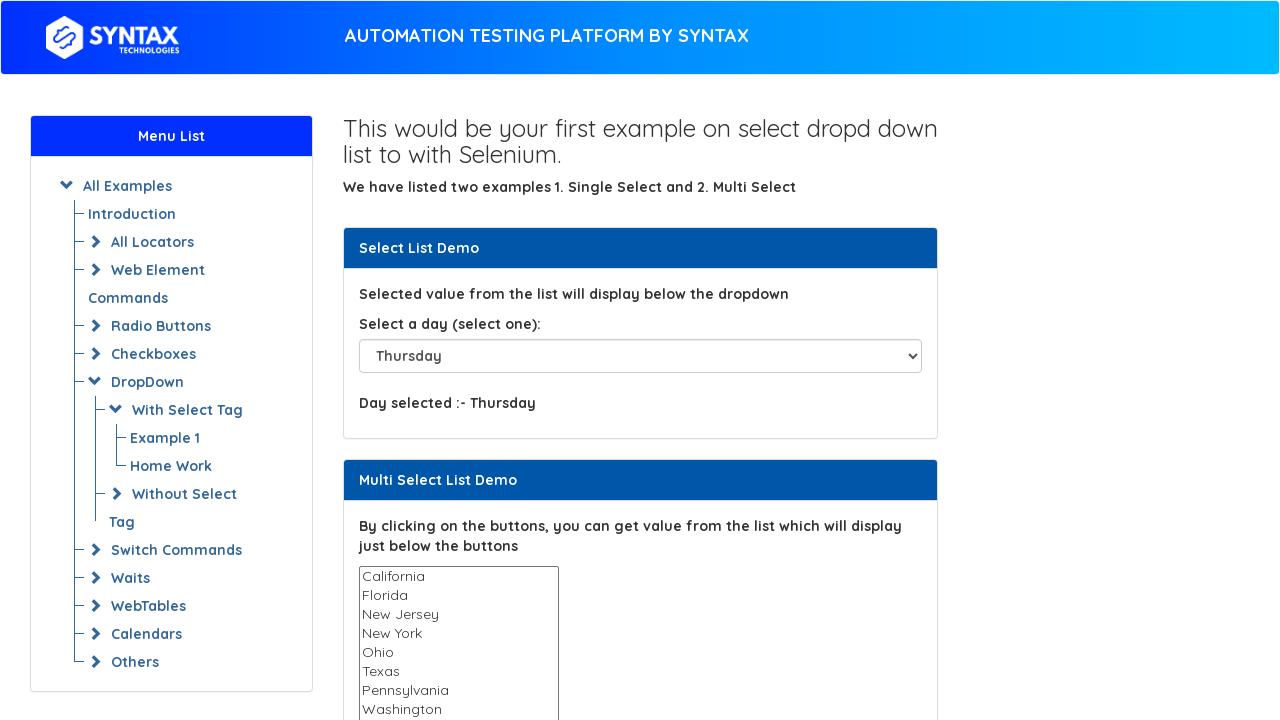

Waited 1000ms after selecting by index
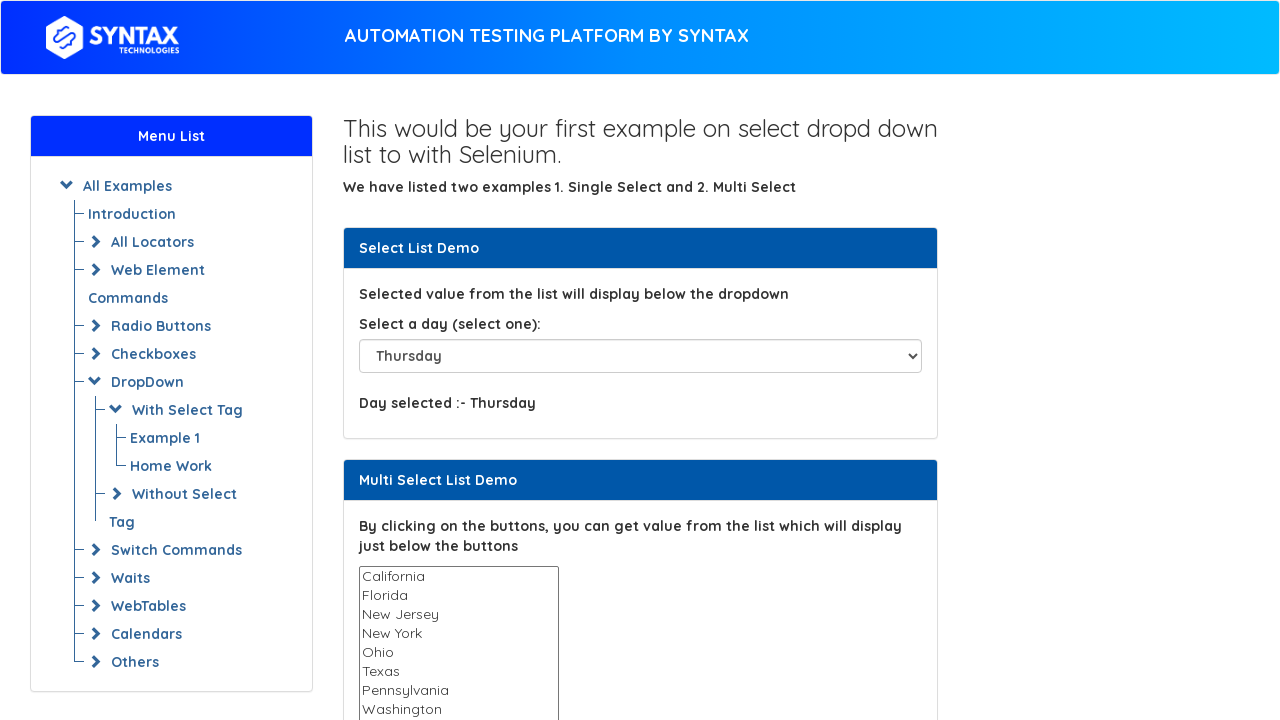

Selected dropdown option 'Saturday' by visible text on select#select-demo
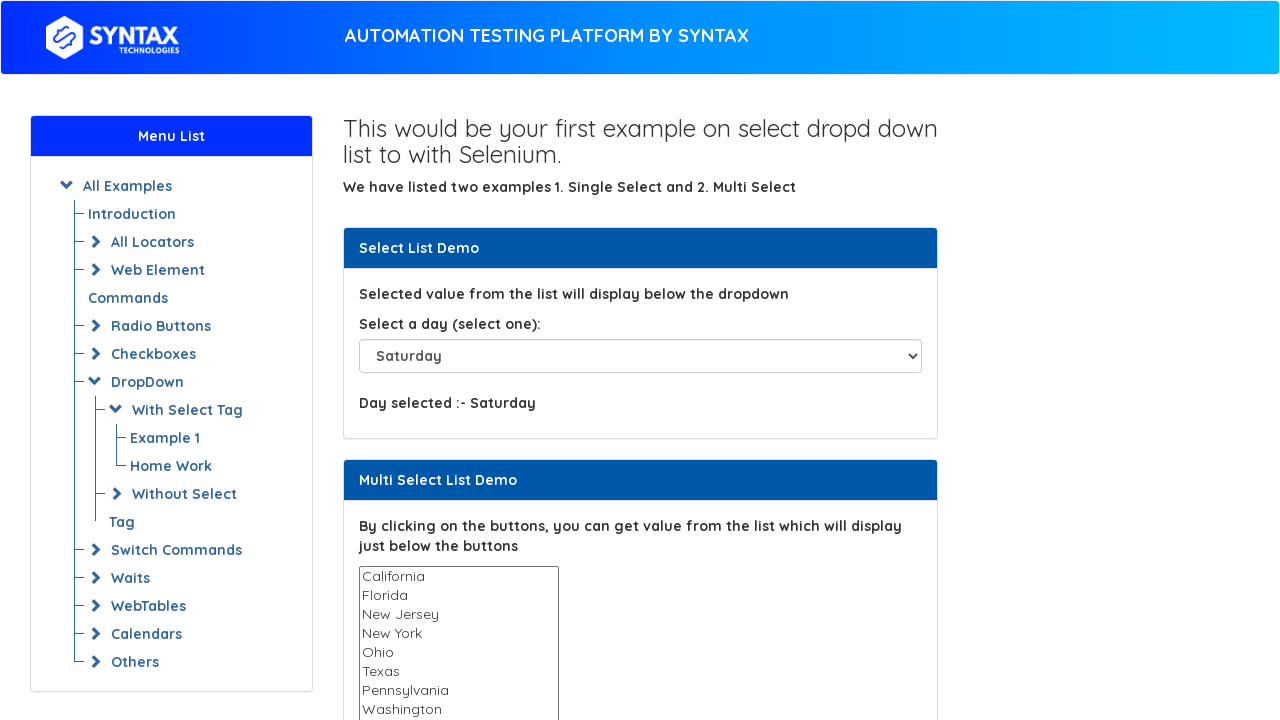

Waited 1000ms after selecting Saturday
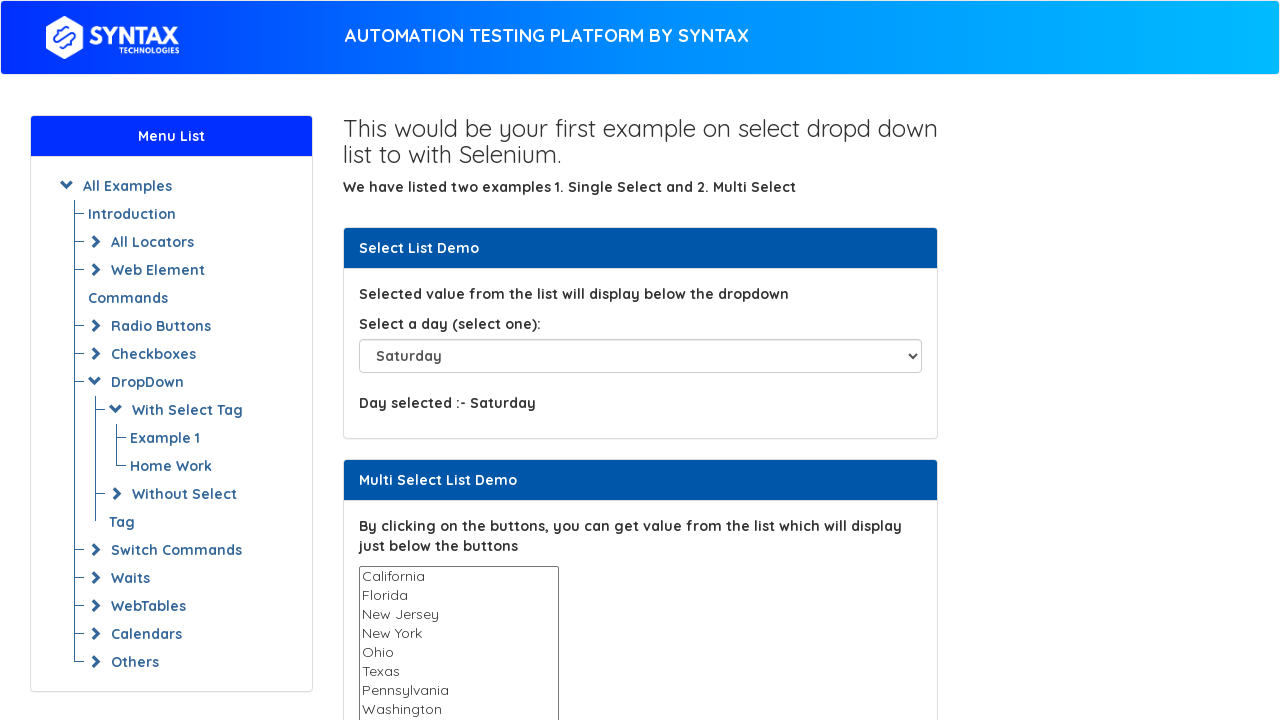

Selected dropdown option 'Sunday' by value on select#select-demo
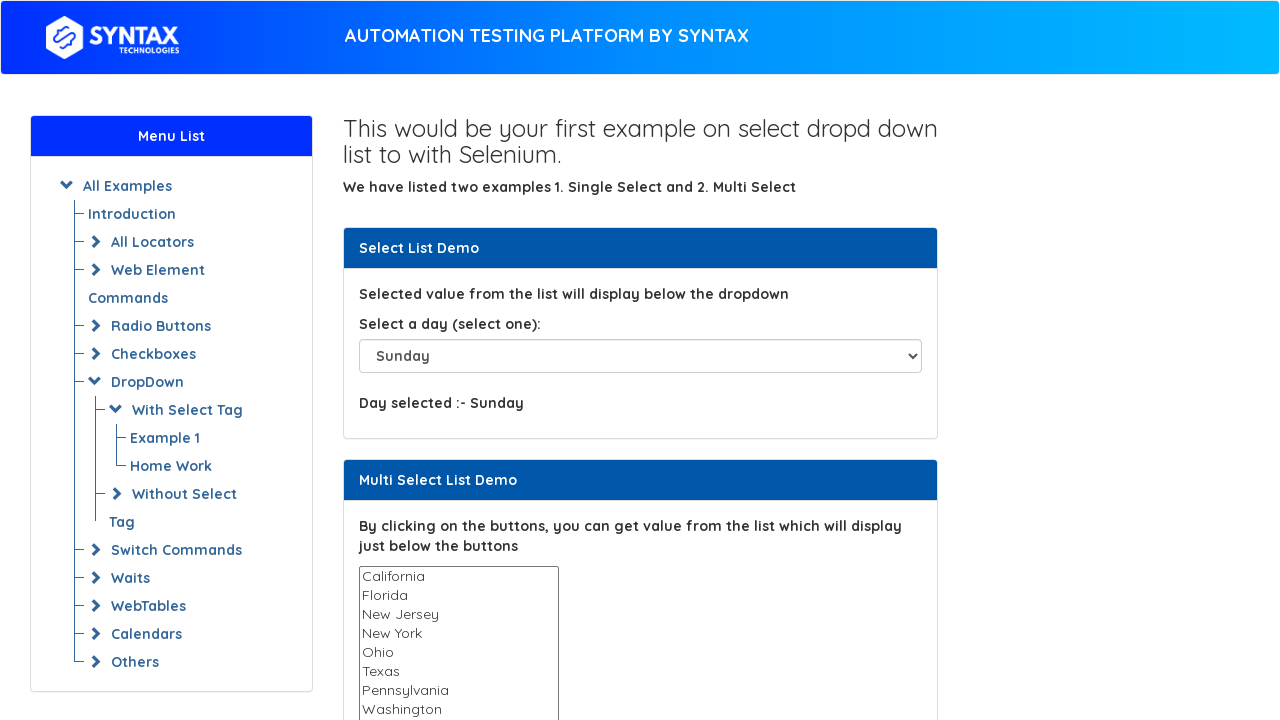

Waited 1000ms after selecting Sunday
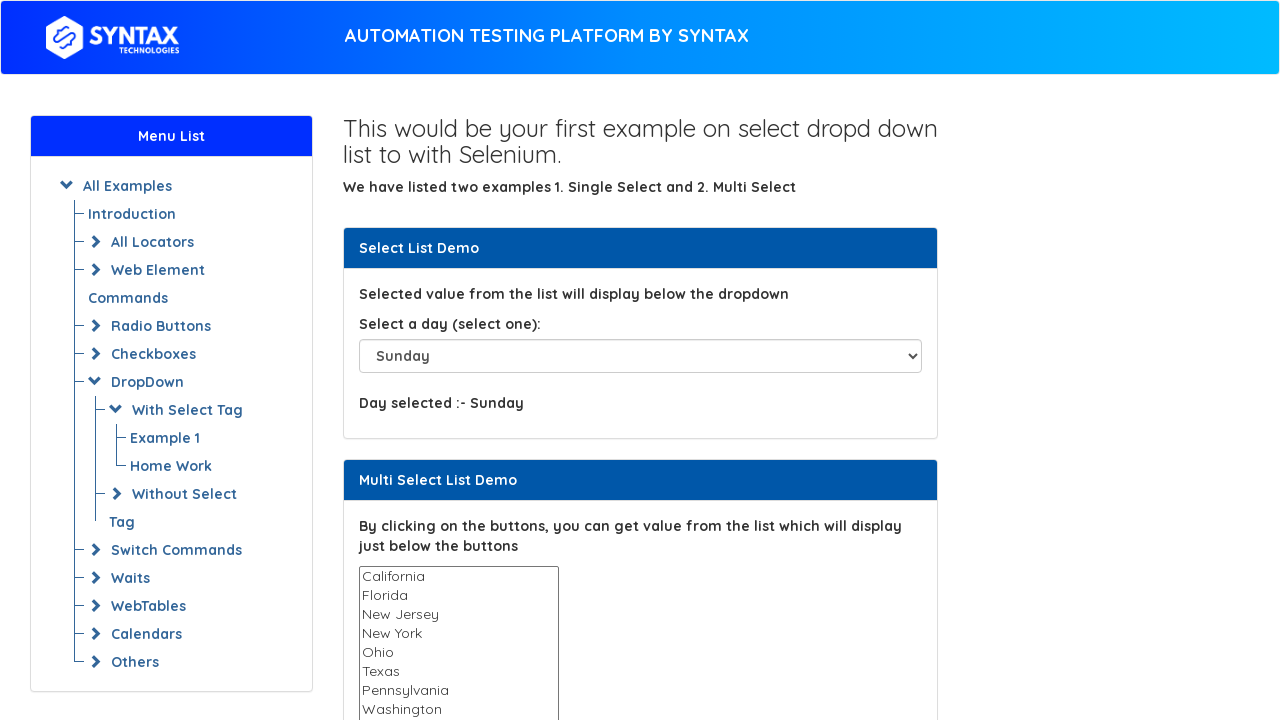

Selected dropdown option 'Friday' by visible text on select#select-demo
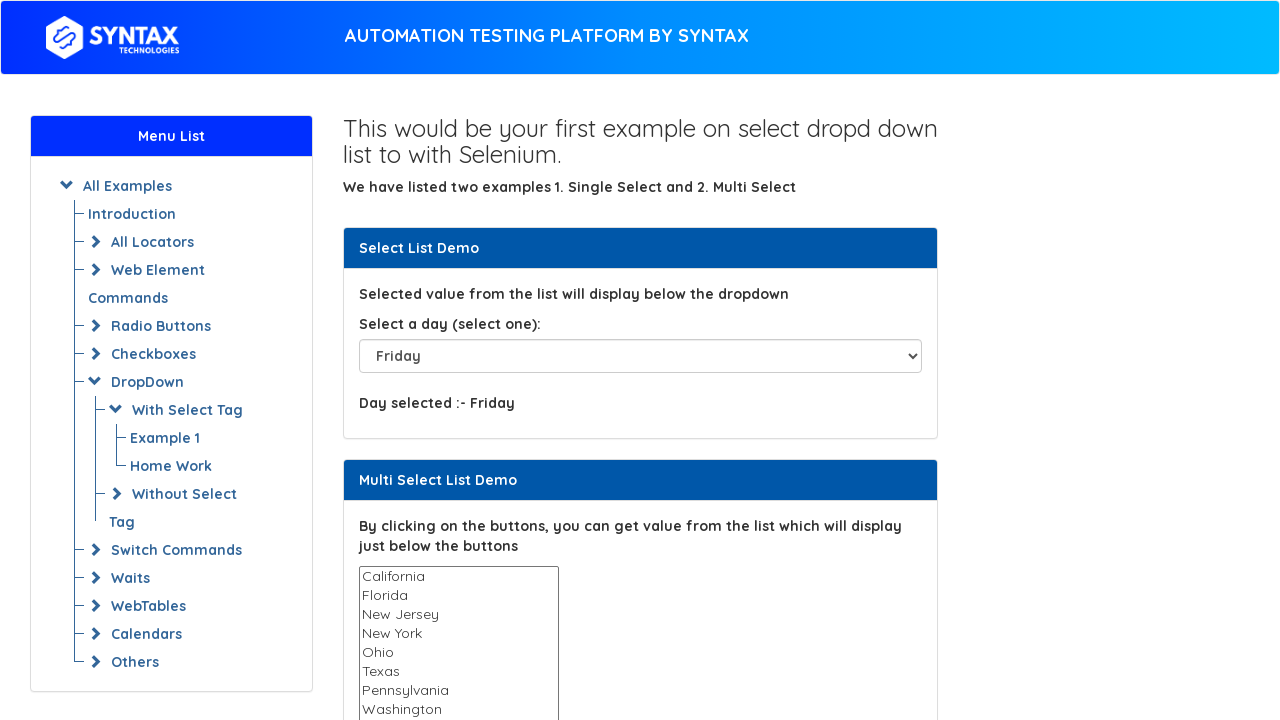

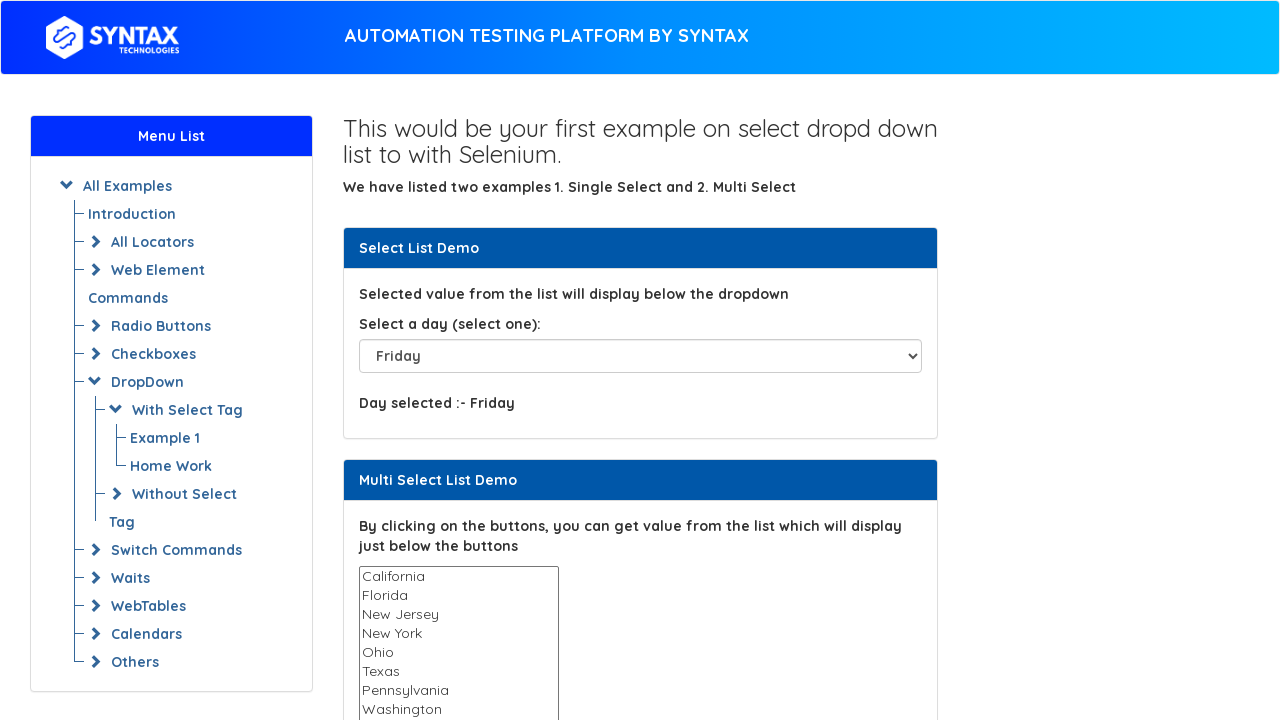